Tests the Playwright documentation homepage by verifying the page title contains "Playwright", checking that the "Get Started" link has the correct href attribute, clicking it, and verifying navigation to the intro page.

Starting URL: https://playwright.dev

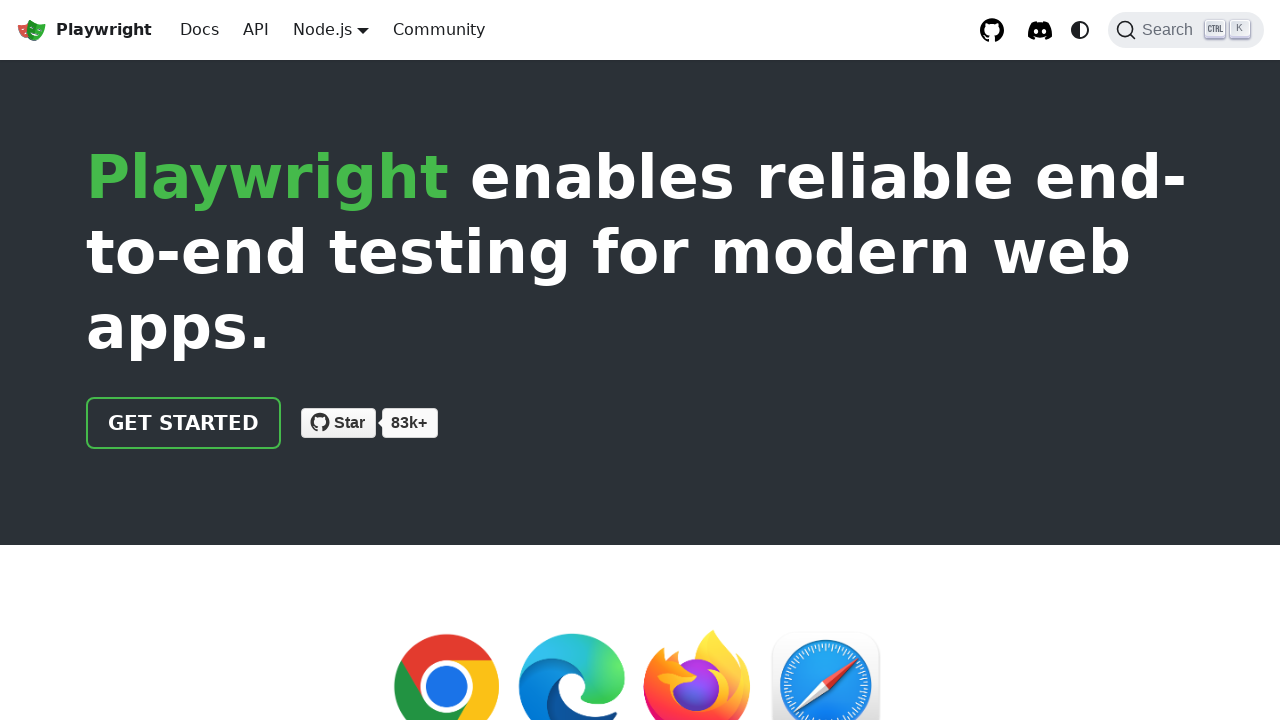

Verified page title contains 'Playwright'
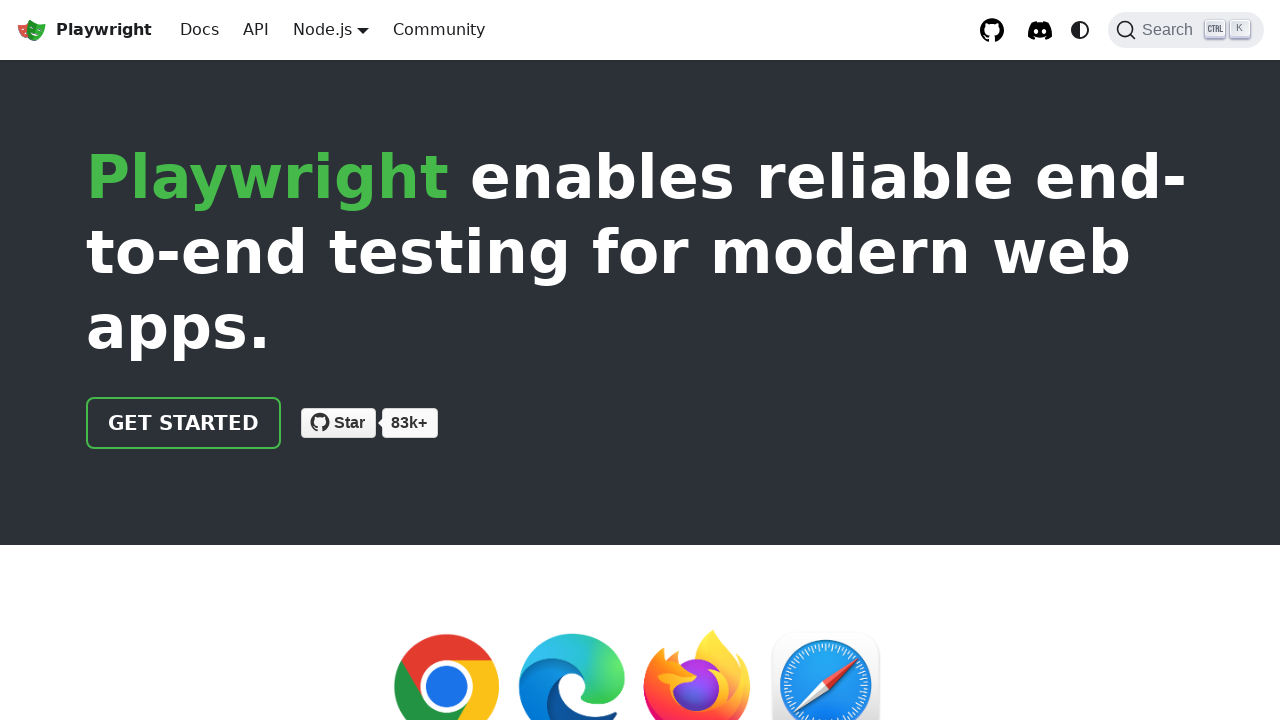

Located 'Get Started' link element
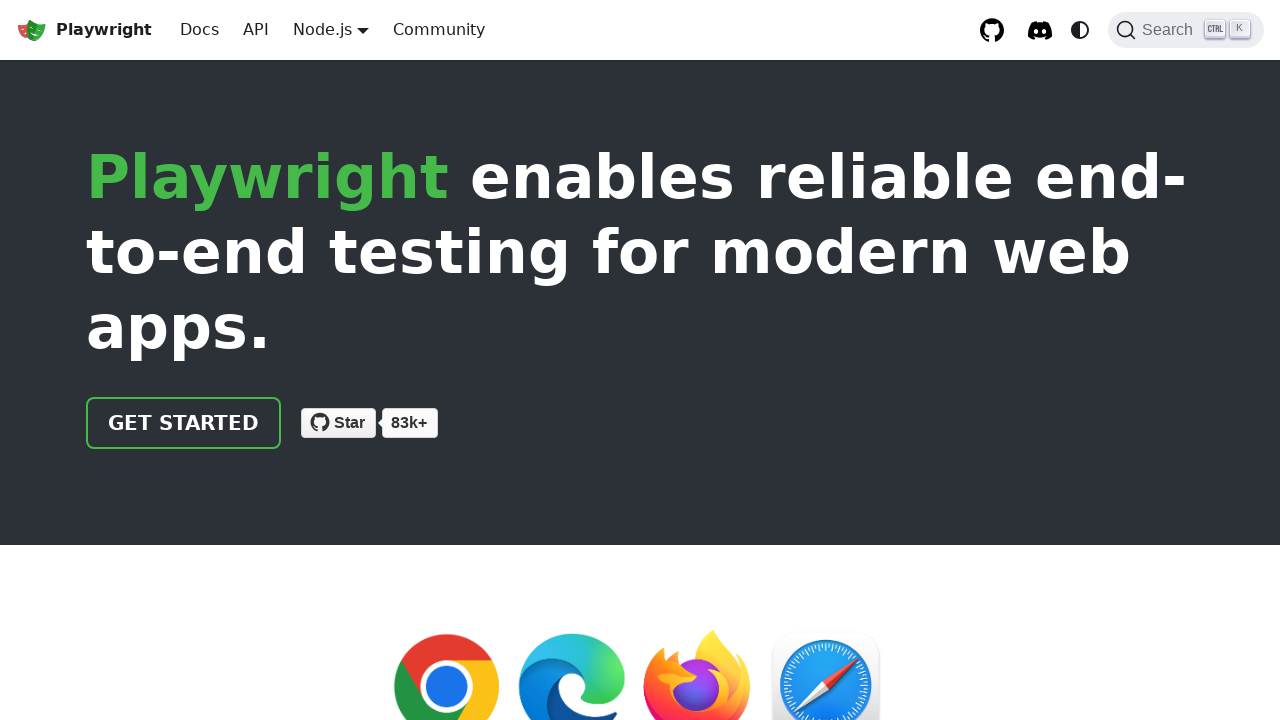

Verified 'Get Started' link href attribute is '/docs/intro'
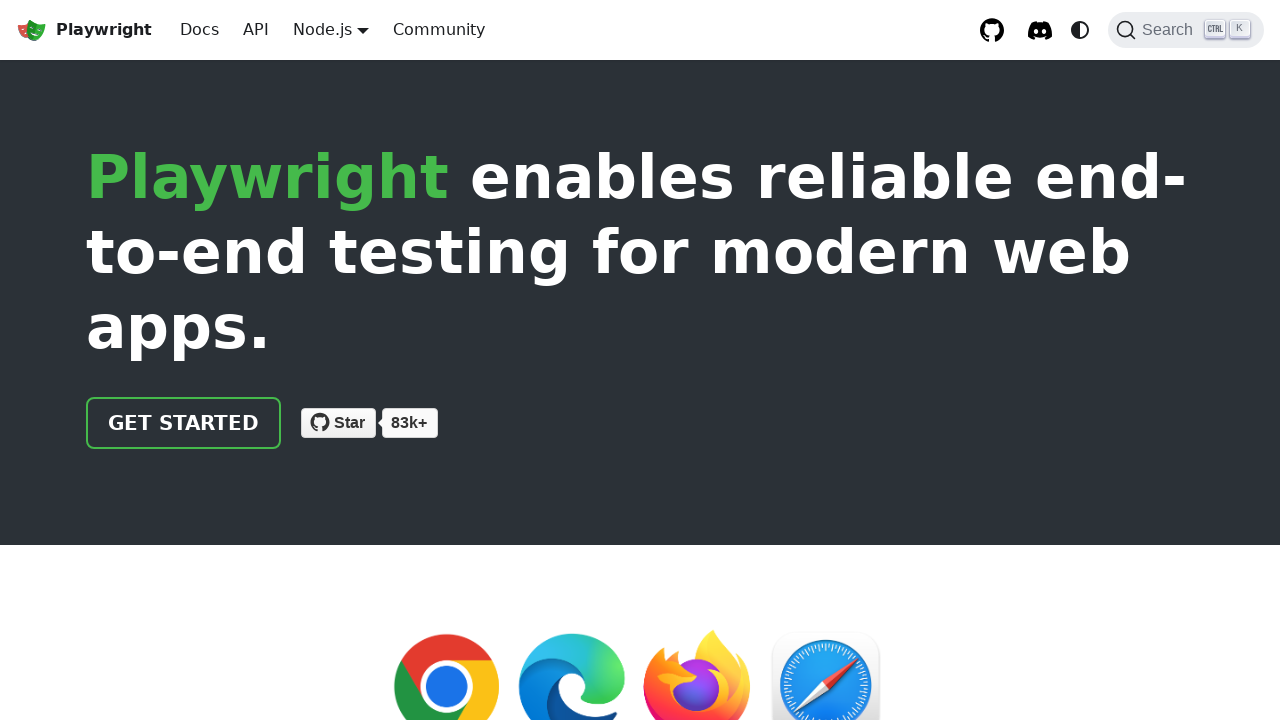

Clicked 'Get Started' link at (184, 423) on text=Get Started
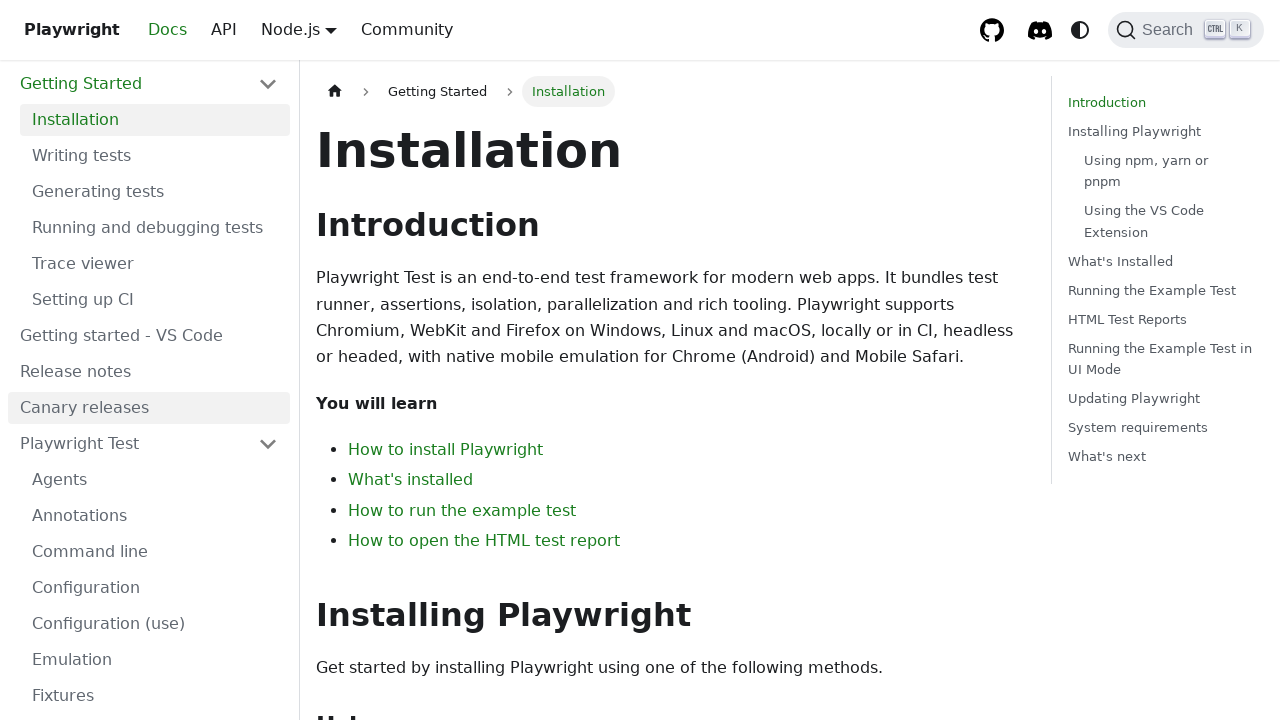

Navigated to intro page, URL contains 'intro'
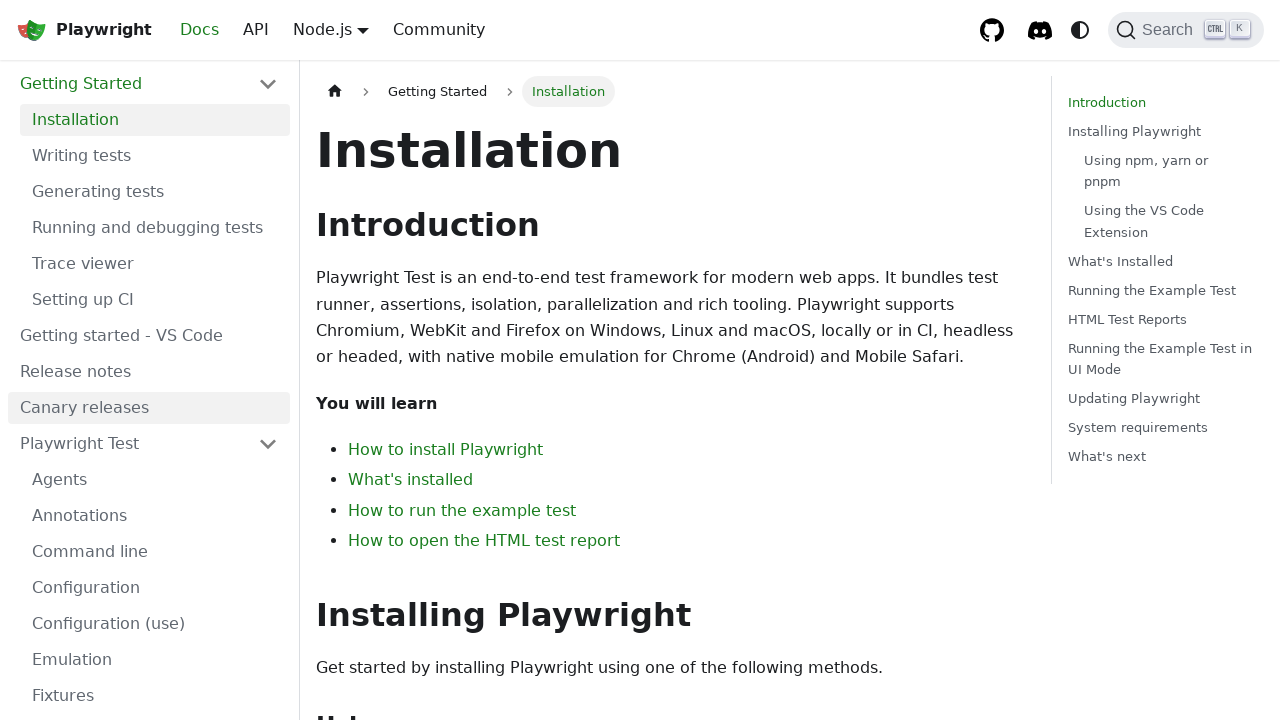

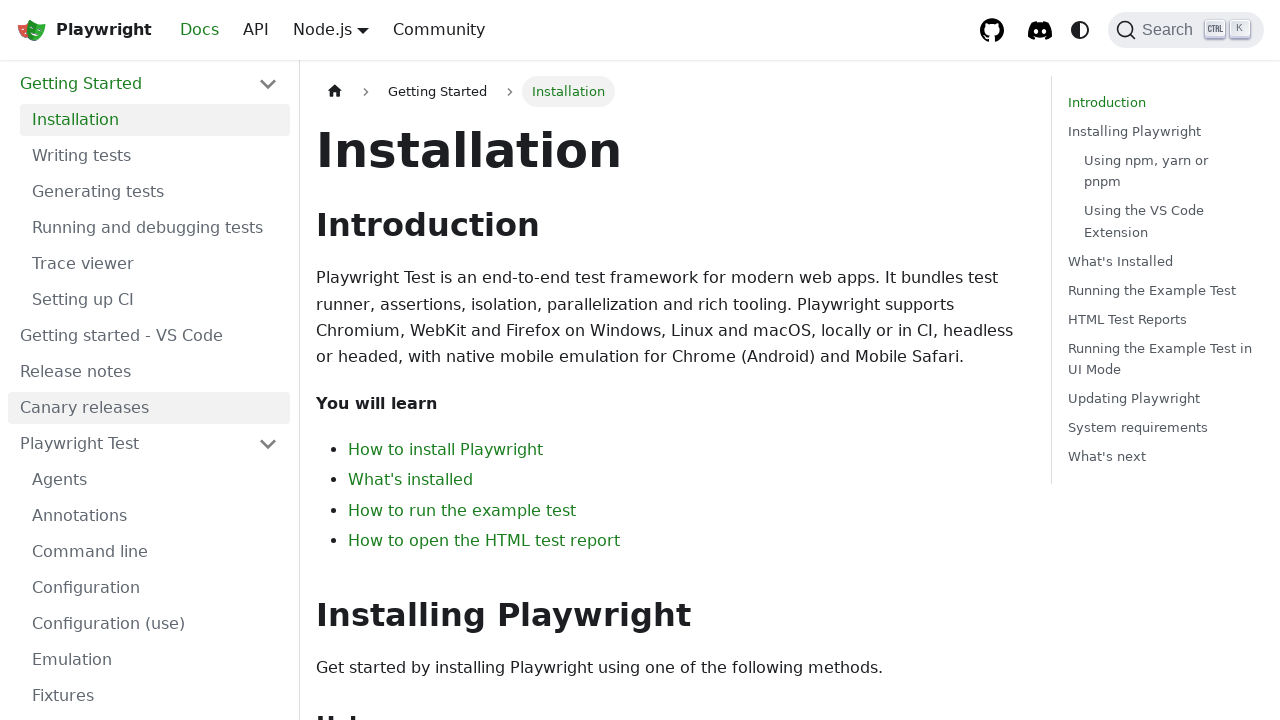